Tests the date picker component by clearing the existing date input and entering a new date that is 10 days from the current date.

Starting URL: http://demoqa.com/date-picker

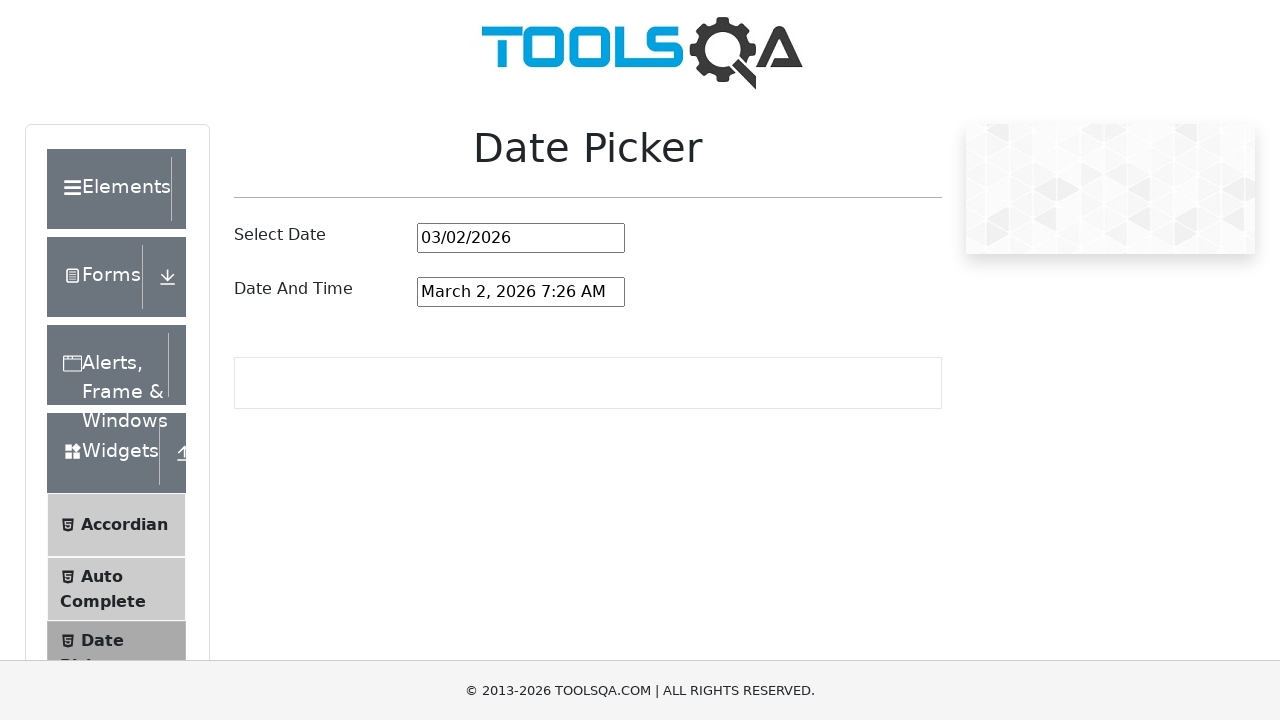

Located the date picker input field
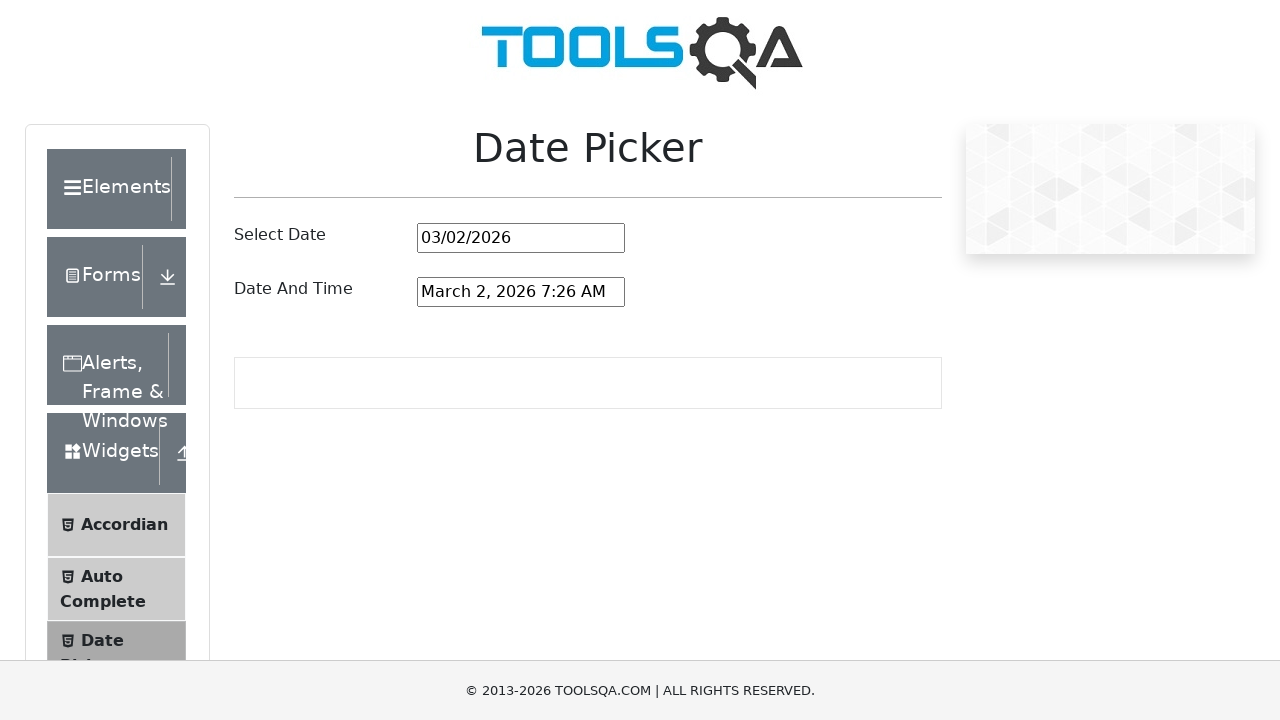

Clicked on the date input field at (521, 238) on input#datePickerMonthYearInput
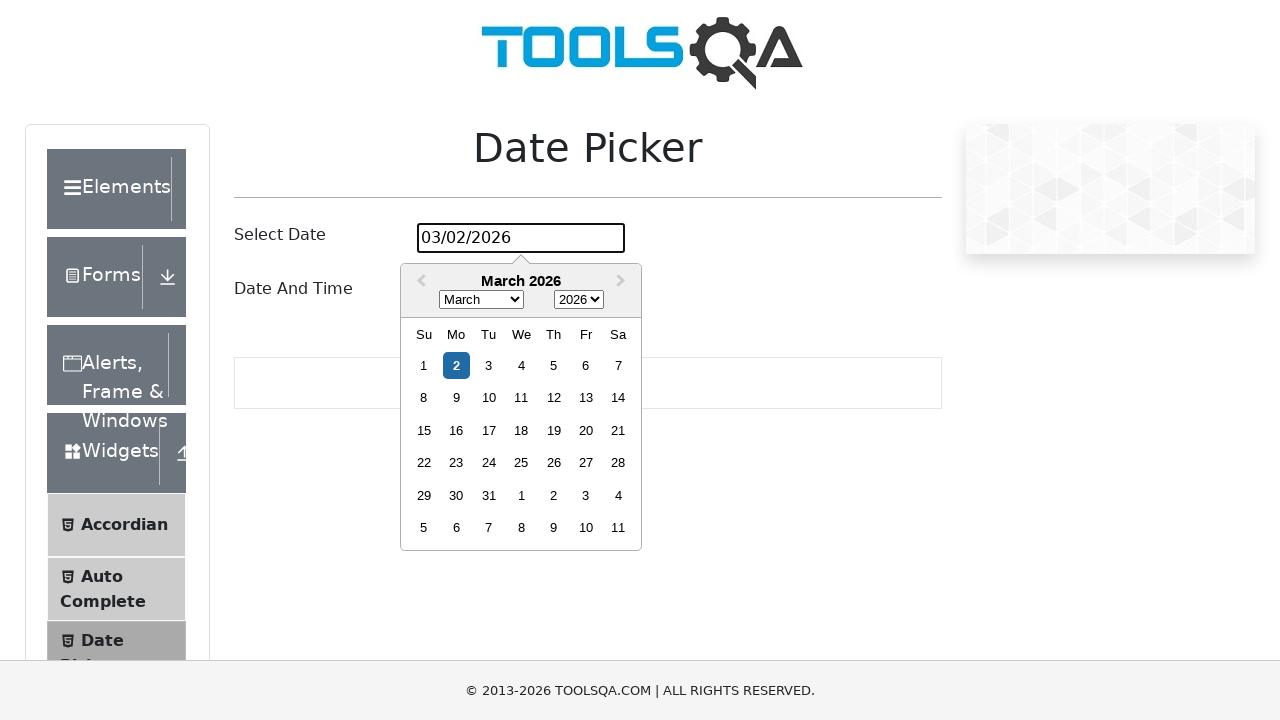

Selected all text in the date input field
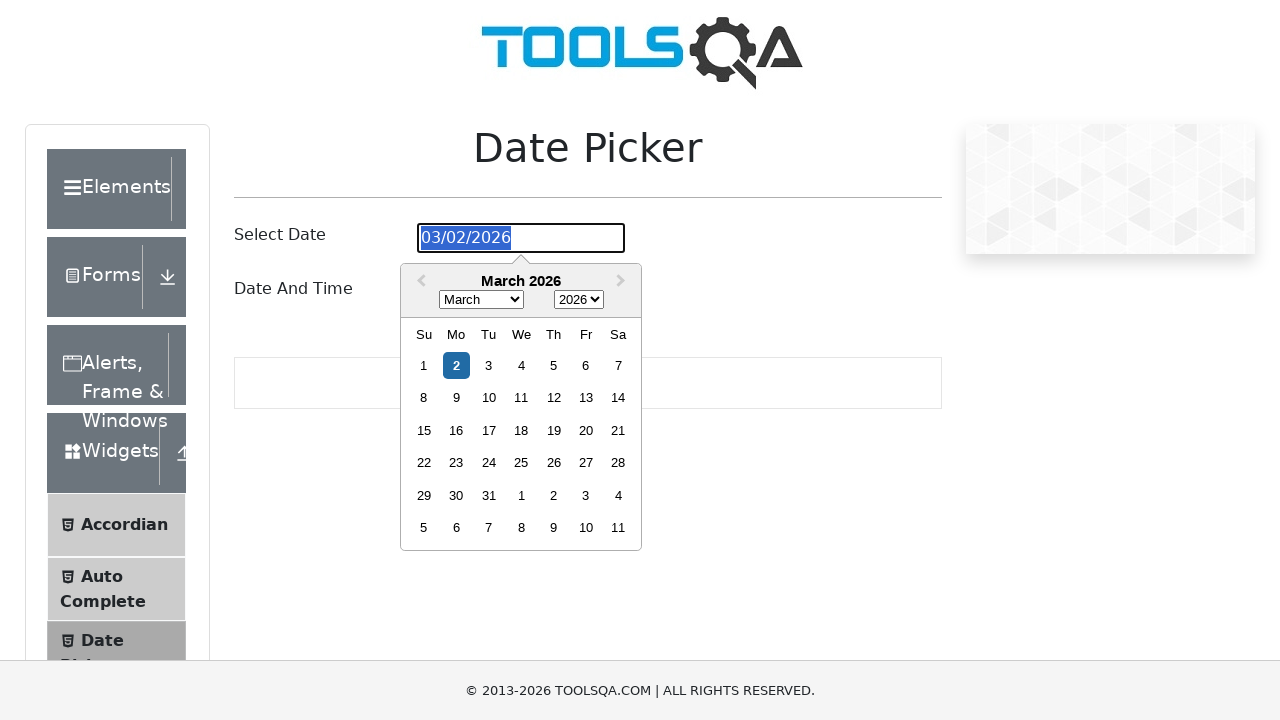

Deleted the selected text from date input
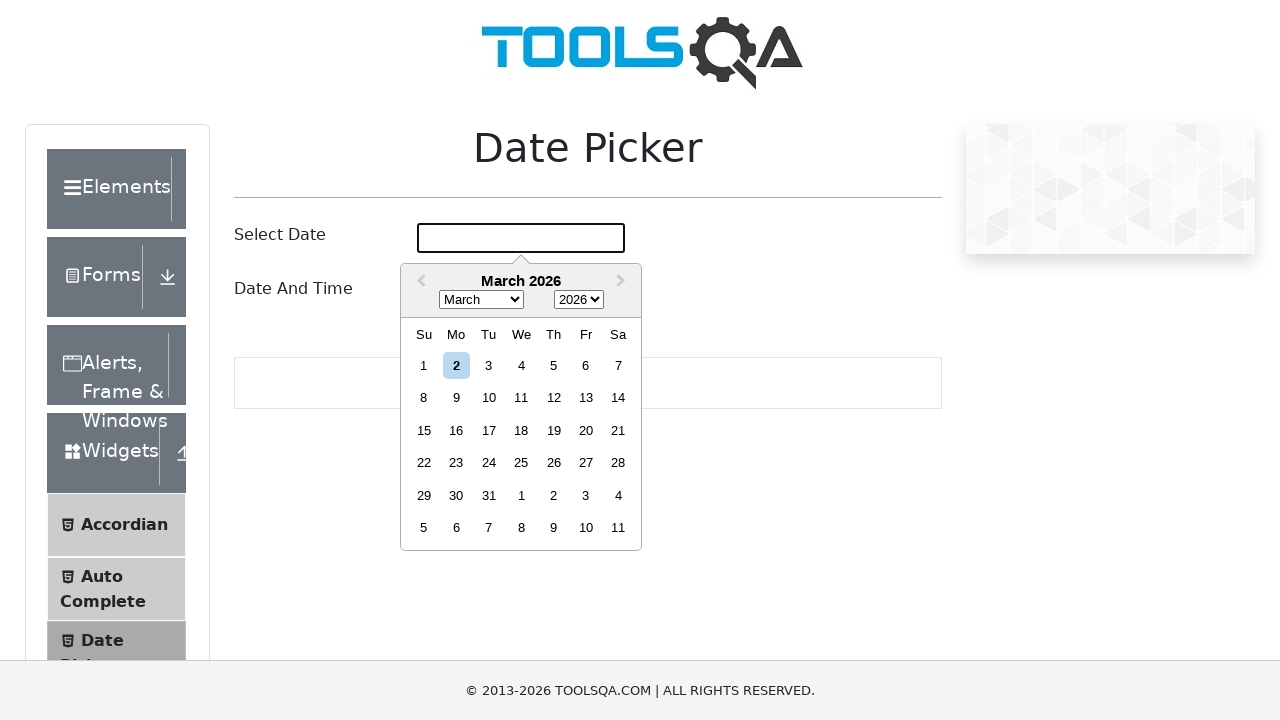

Waited 500ms for the field to clear
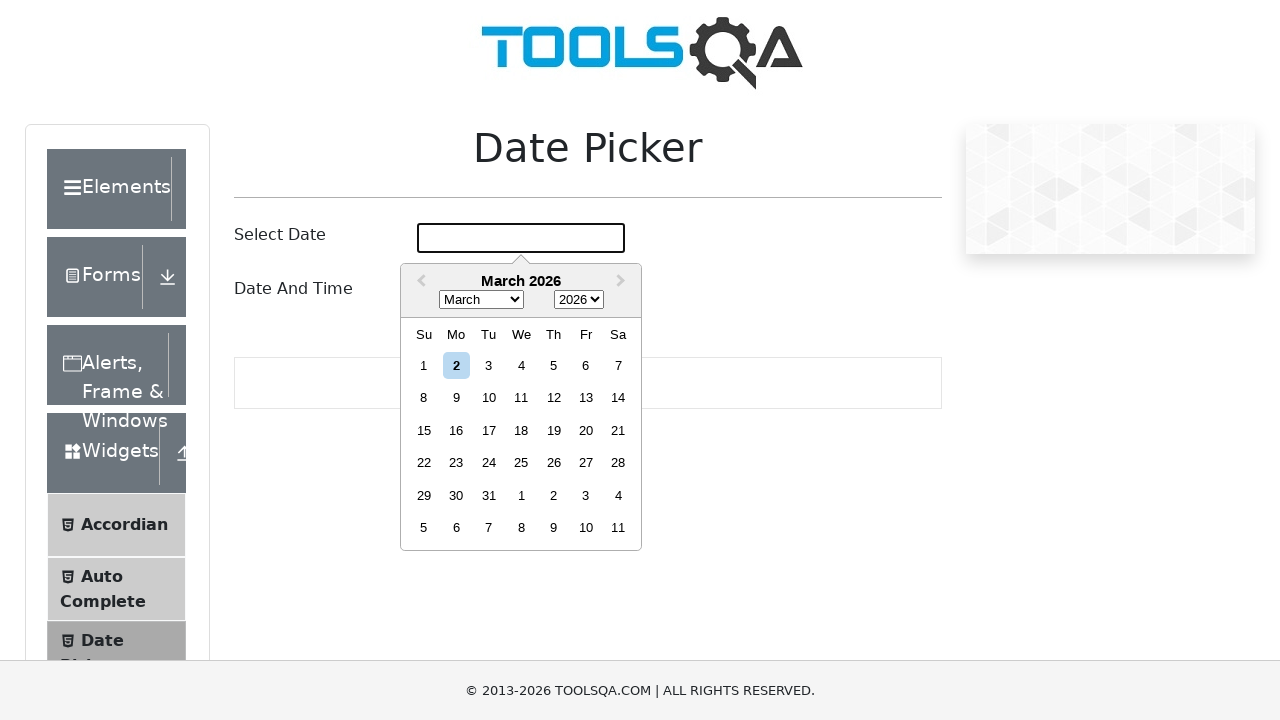

Calculated test date: 03/12/2026 (current date + 10 days)
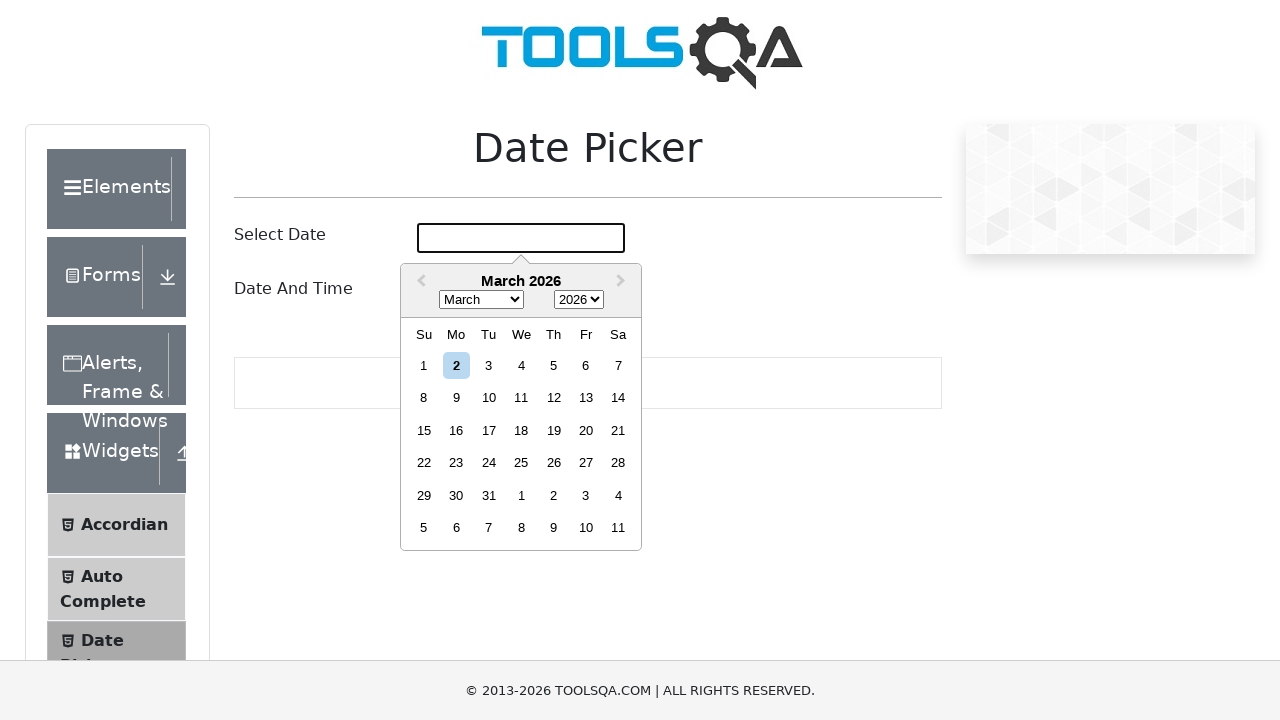

Entered the new date '03/12/2026' into the date input field on input#datePickerMonthYearInput
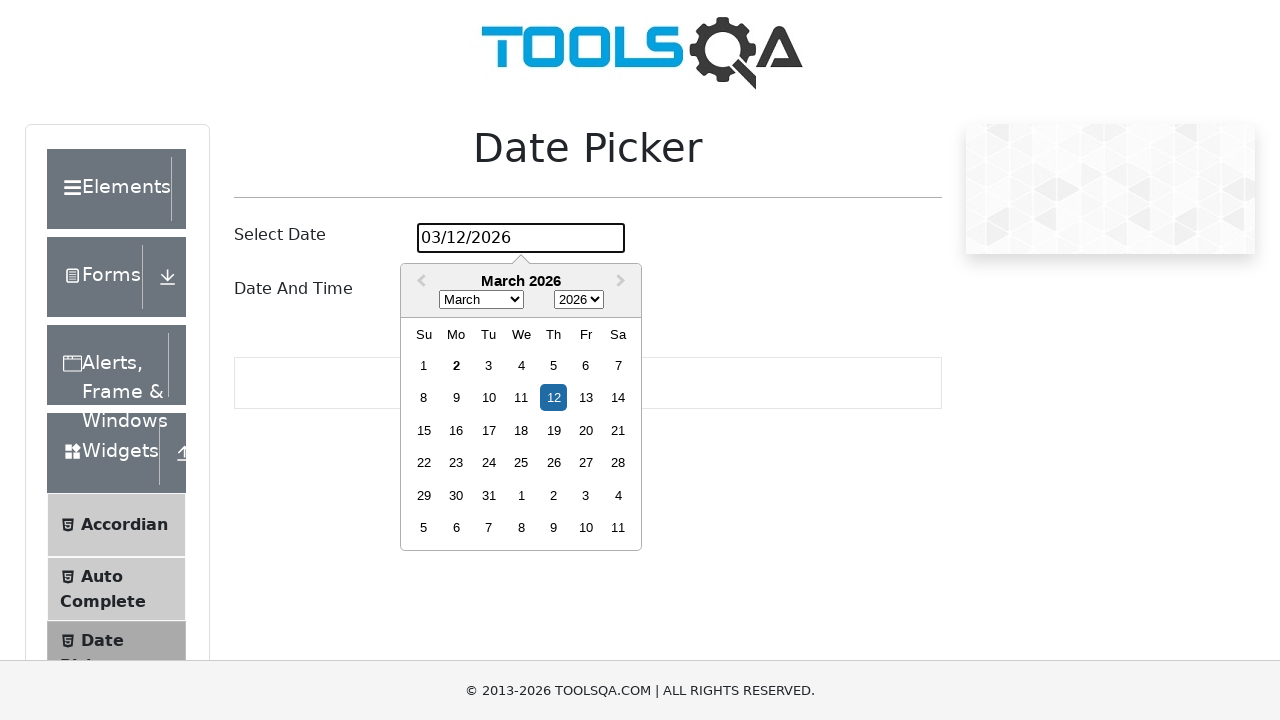

Clicked on body to close any date picker dropdown at (640, 360) on body
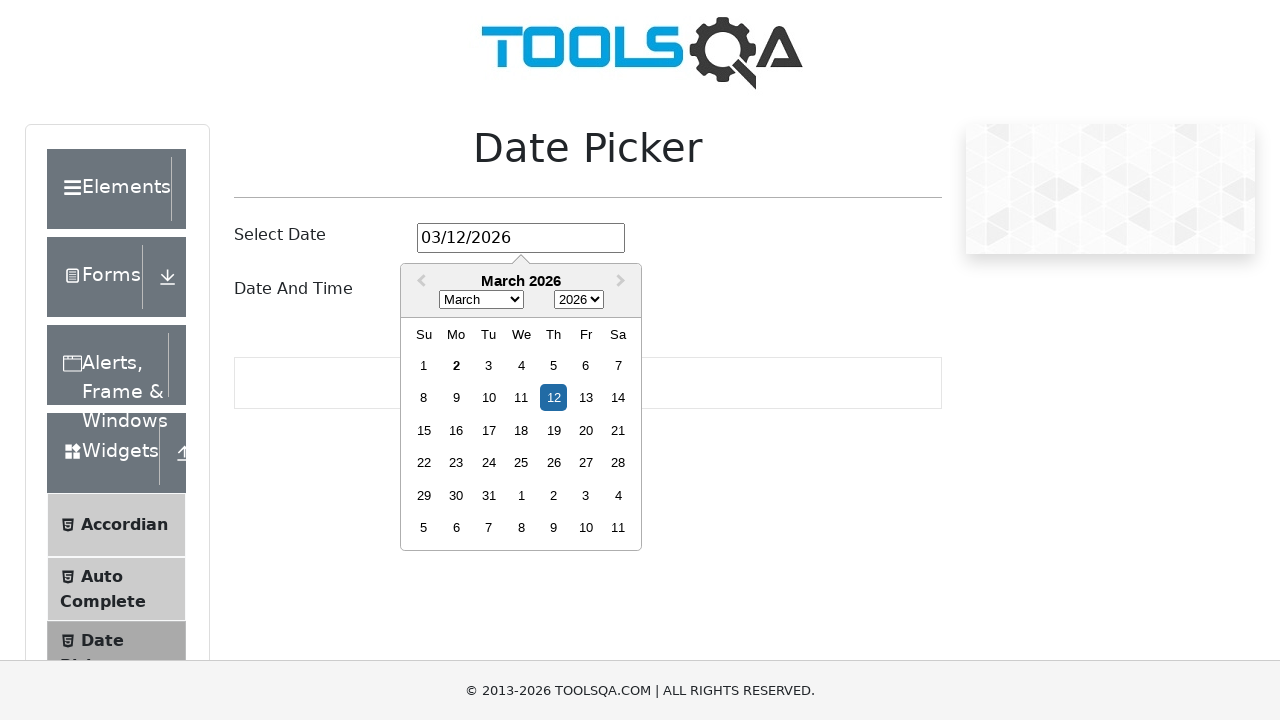

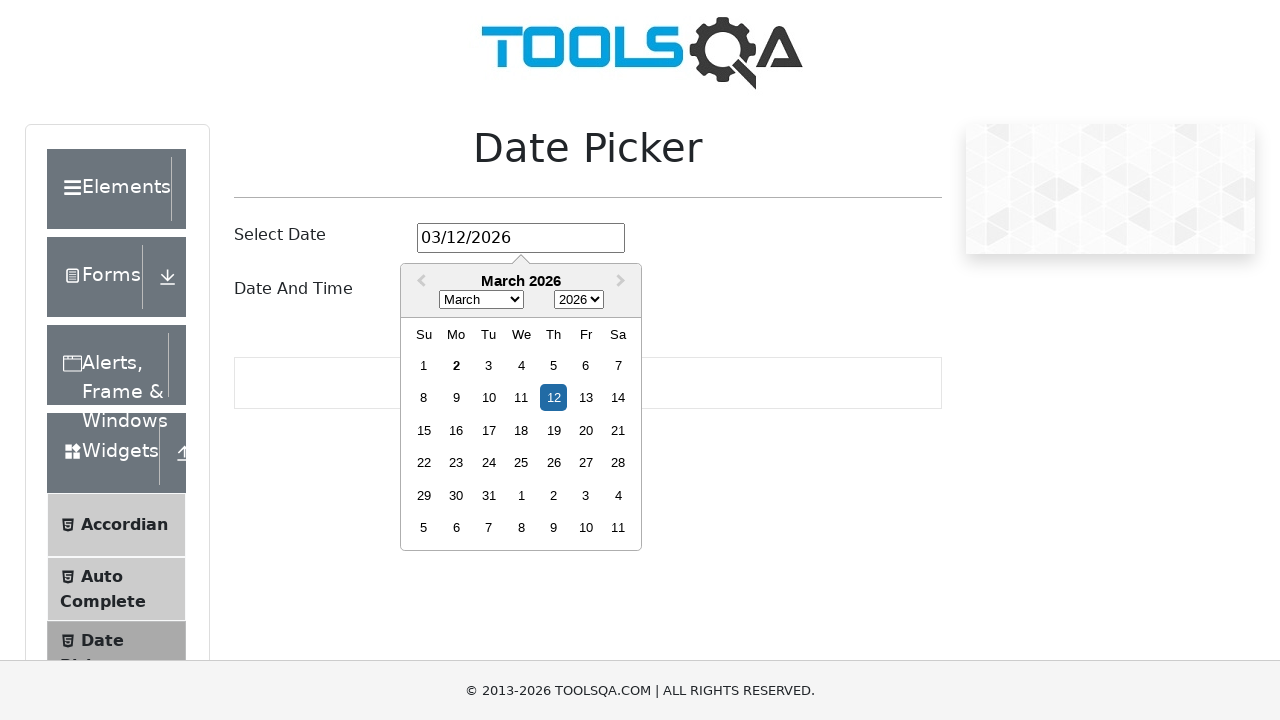